Tests drag functionality on jQuery UI draggable demo by clicking and holding a draggable element and moving it to a target position

Starting URL: https://jqueryui.com/draggable

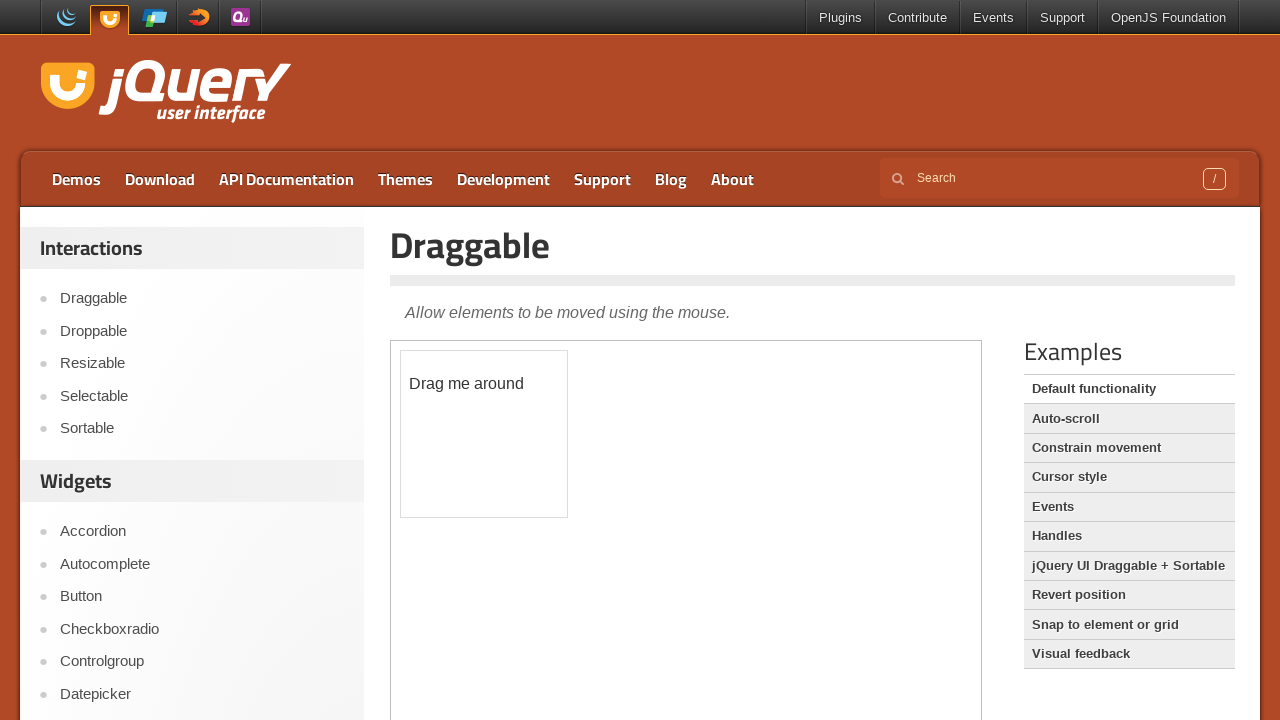

Navigated to jQuery UI draggable demo page
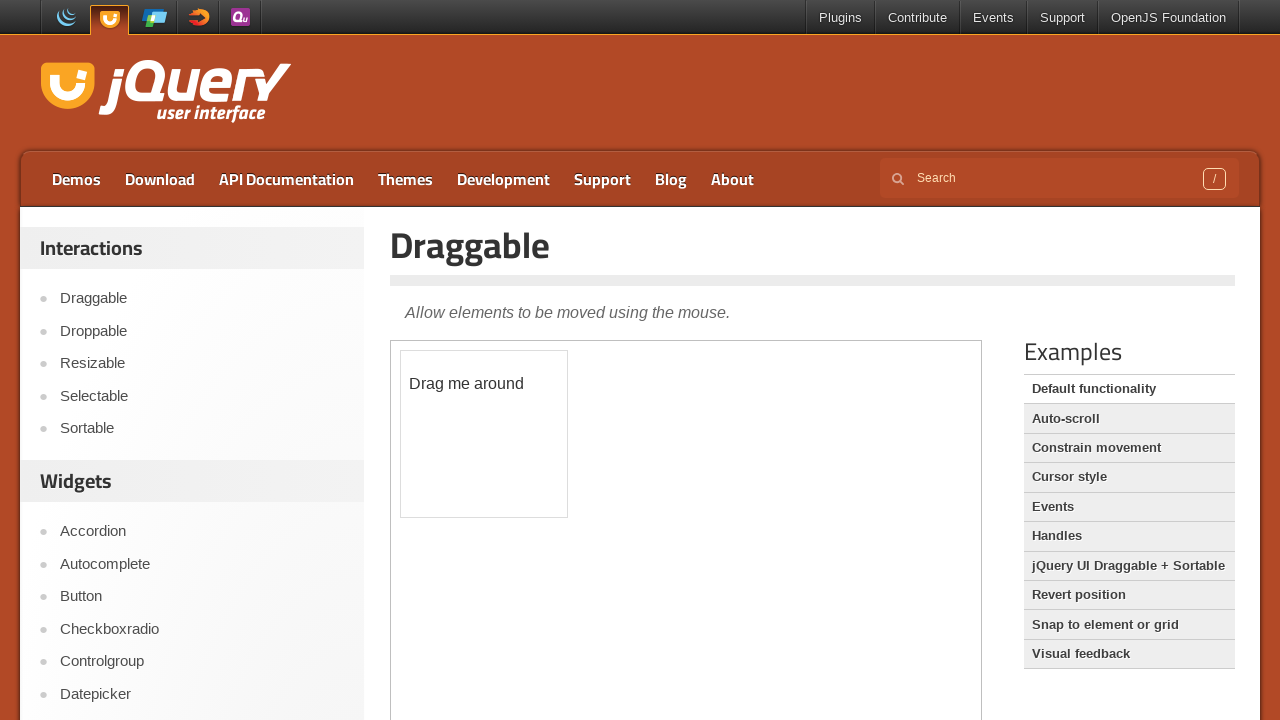

Located and accessed the demo iframe
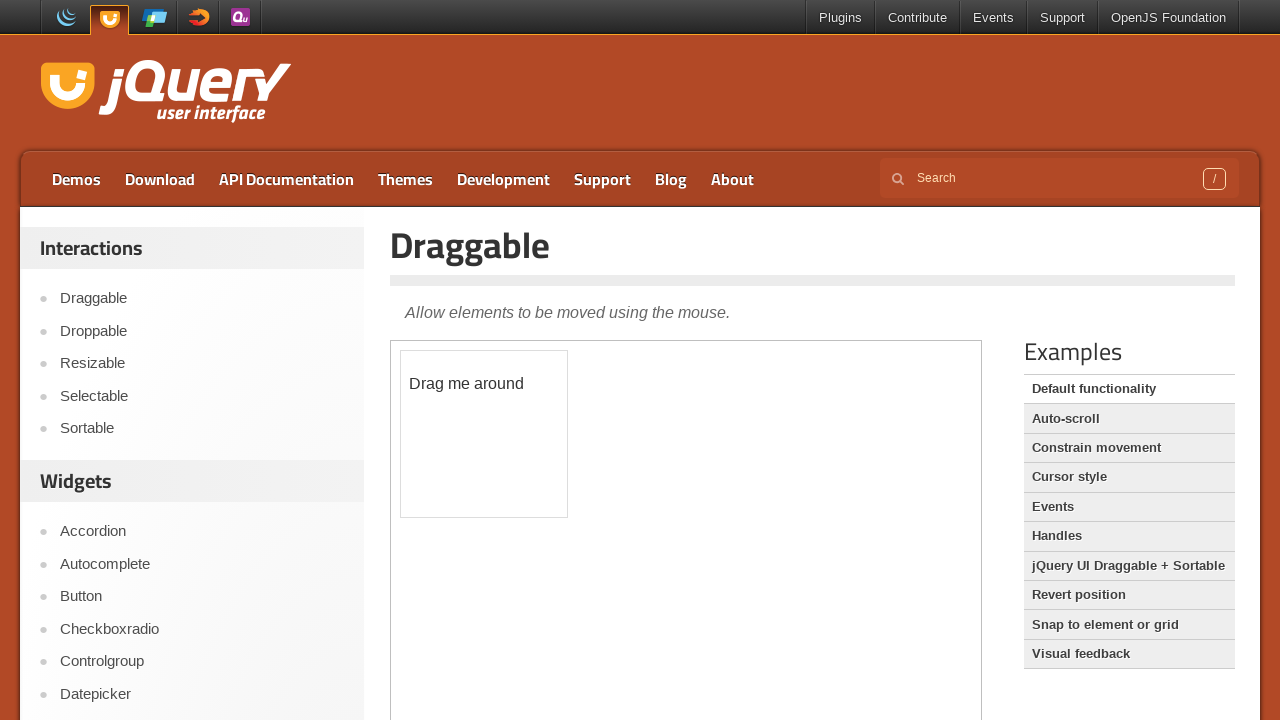

Located the draggable element
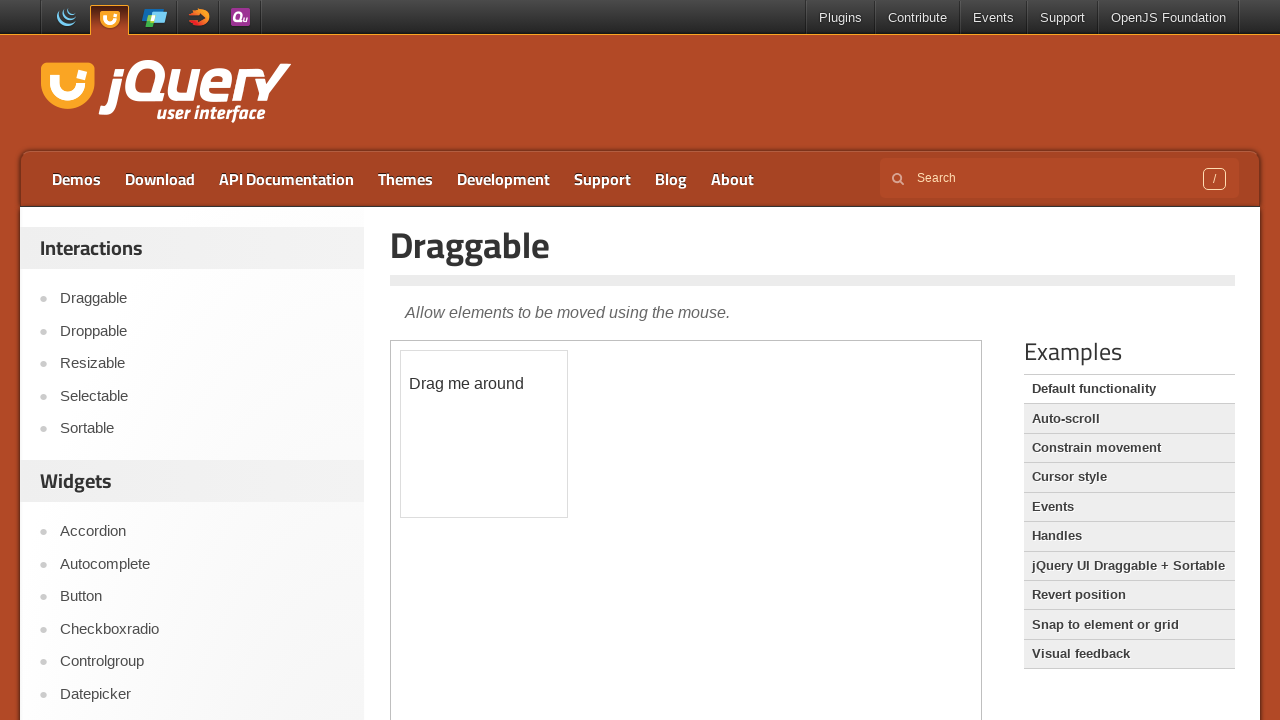

Dragged the element to position (200, 150) at (600, 500)
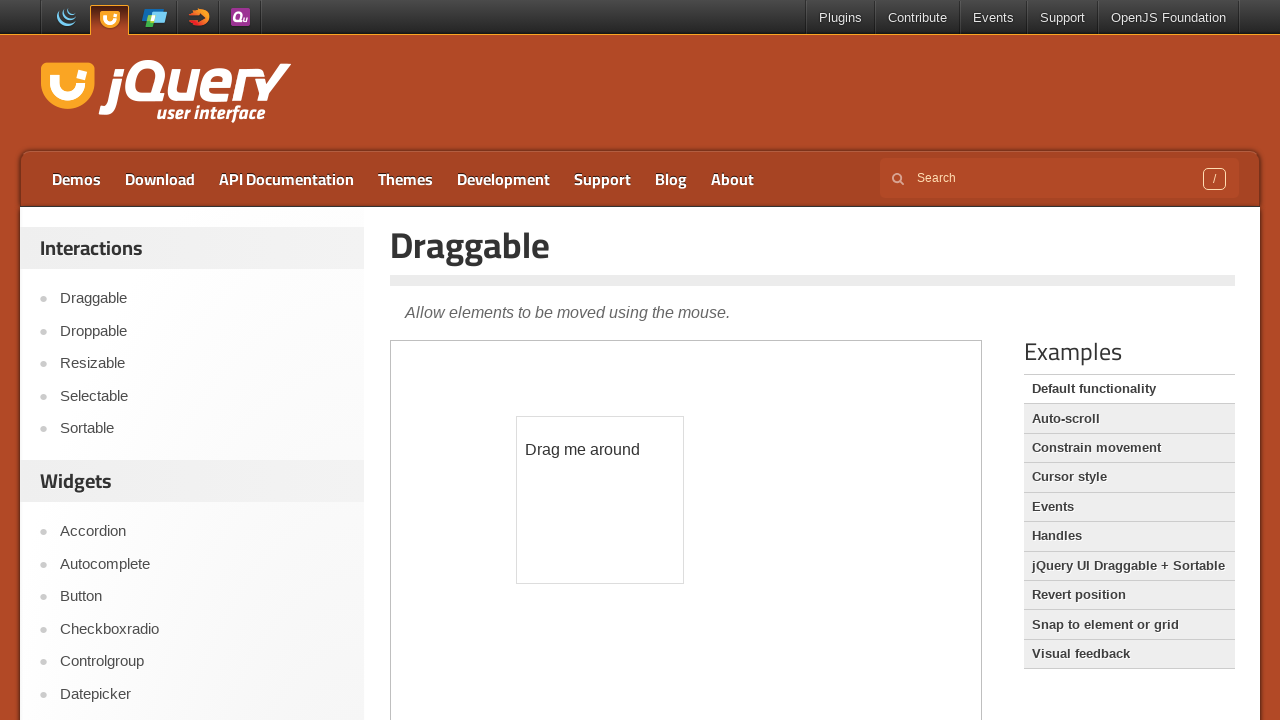

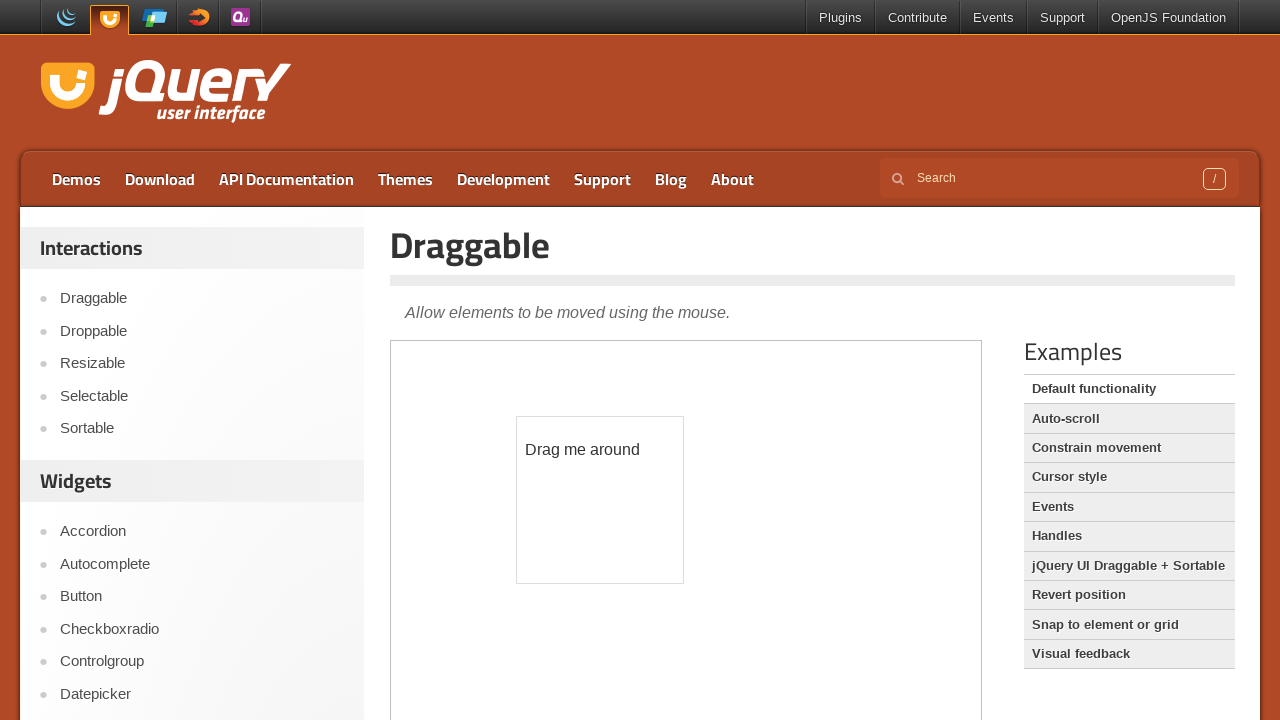